Tests JavaScript prompt alert handling by clicking a button to trigger a prompt alert, entering text into it, and accepting the alert

Starting URL: https://training-support.net/webelements/alerts

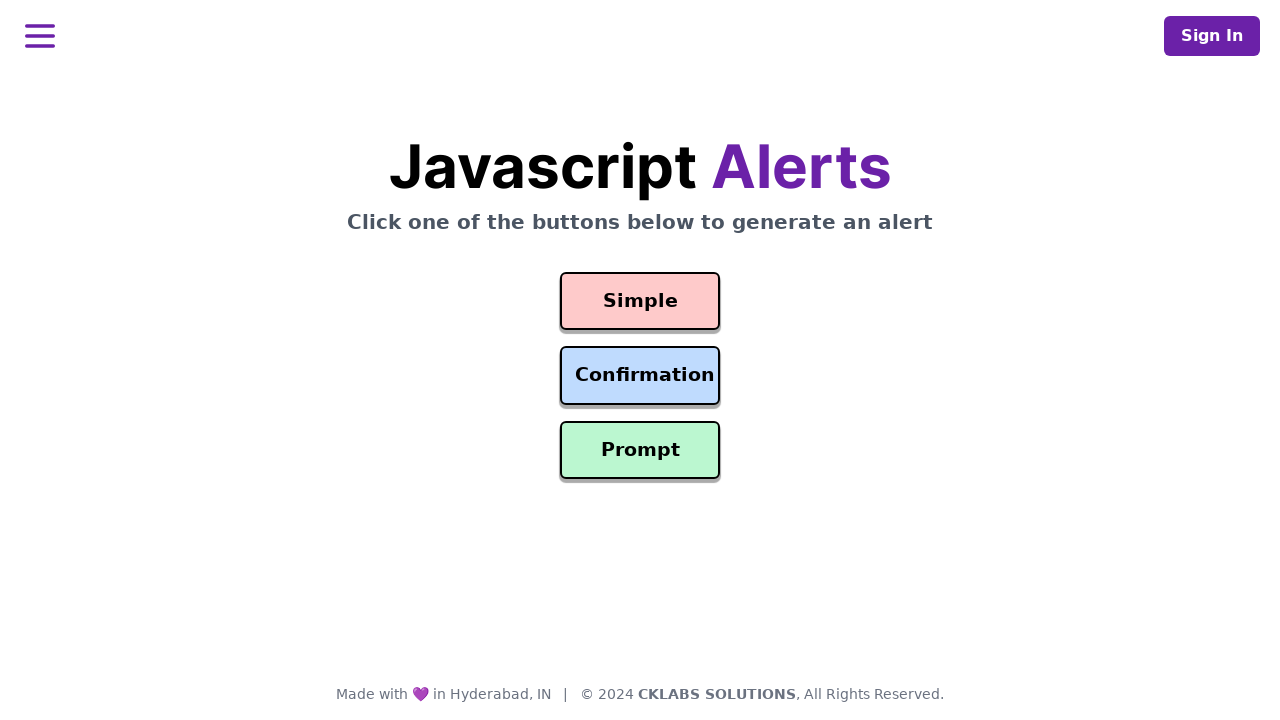

Clicked Prompt button to trigger prompt alert at (640, 450) on xpath=//button[contains(text(), 'Prompt')]
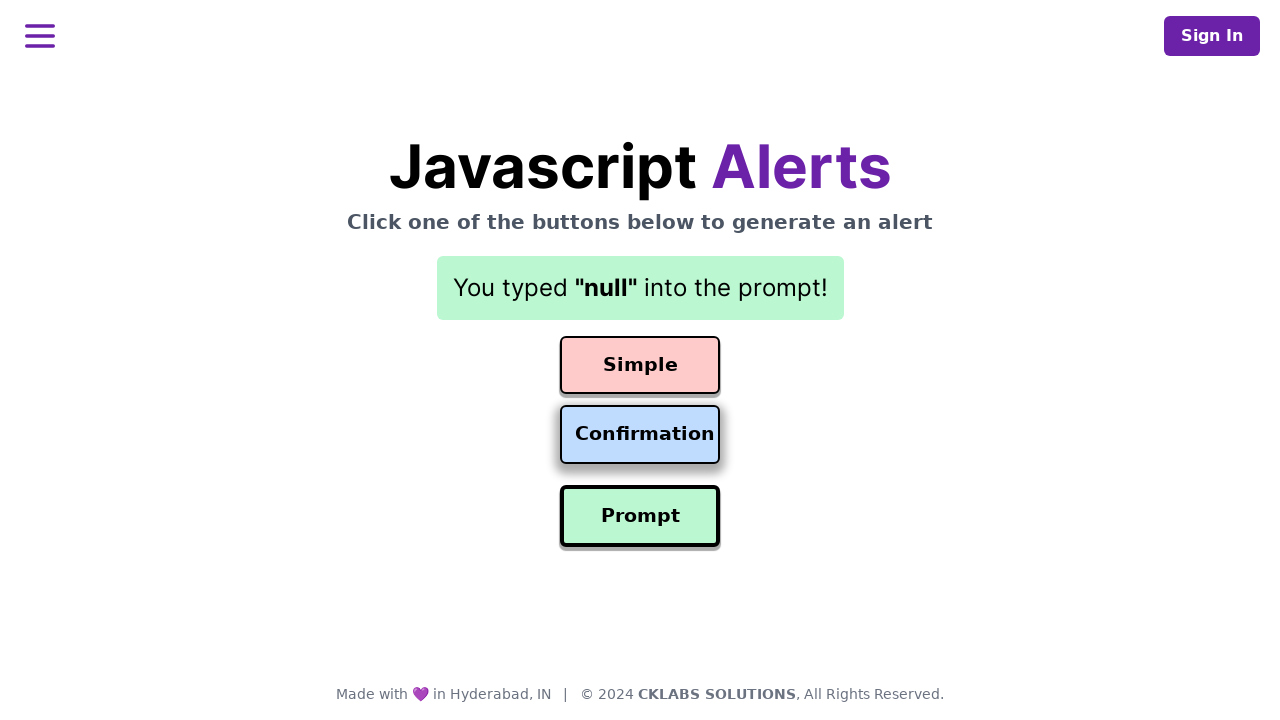

Set up dialog handler to accept prompt with text 'Awesome!'
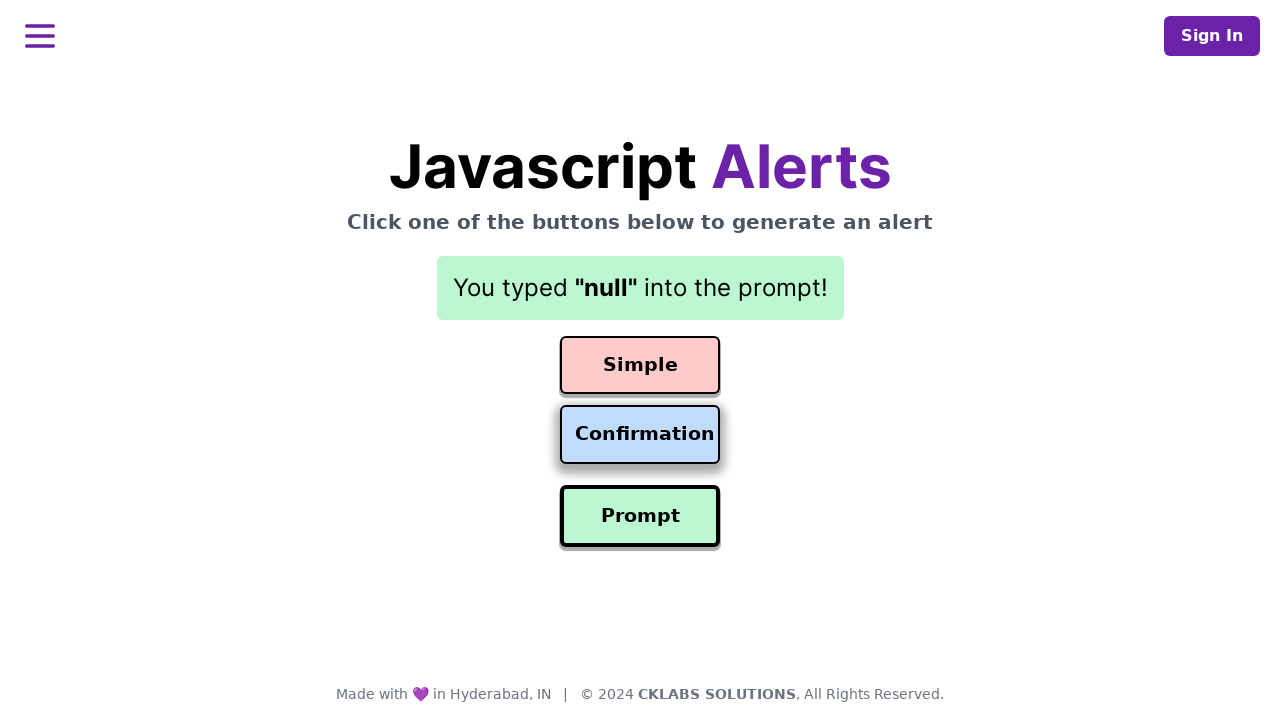

Clicked Prompt button again to trigger dialog with handler at (640, 516) on xpath=//button[contains(text(), 'Prompt')]
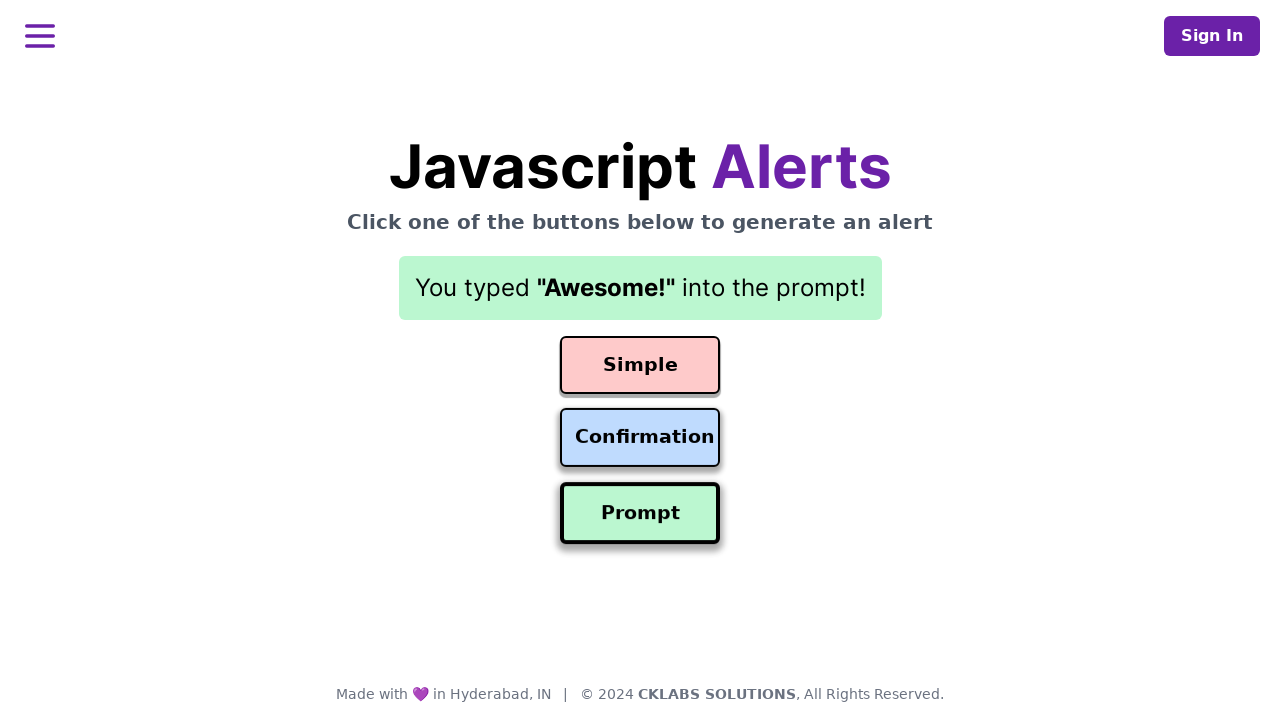

Waited for dialog to be handled
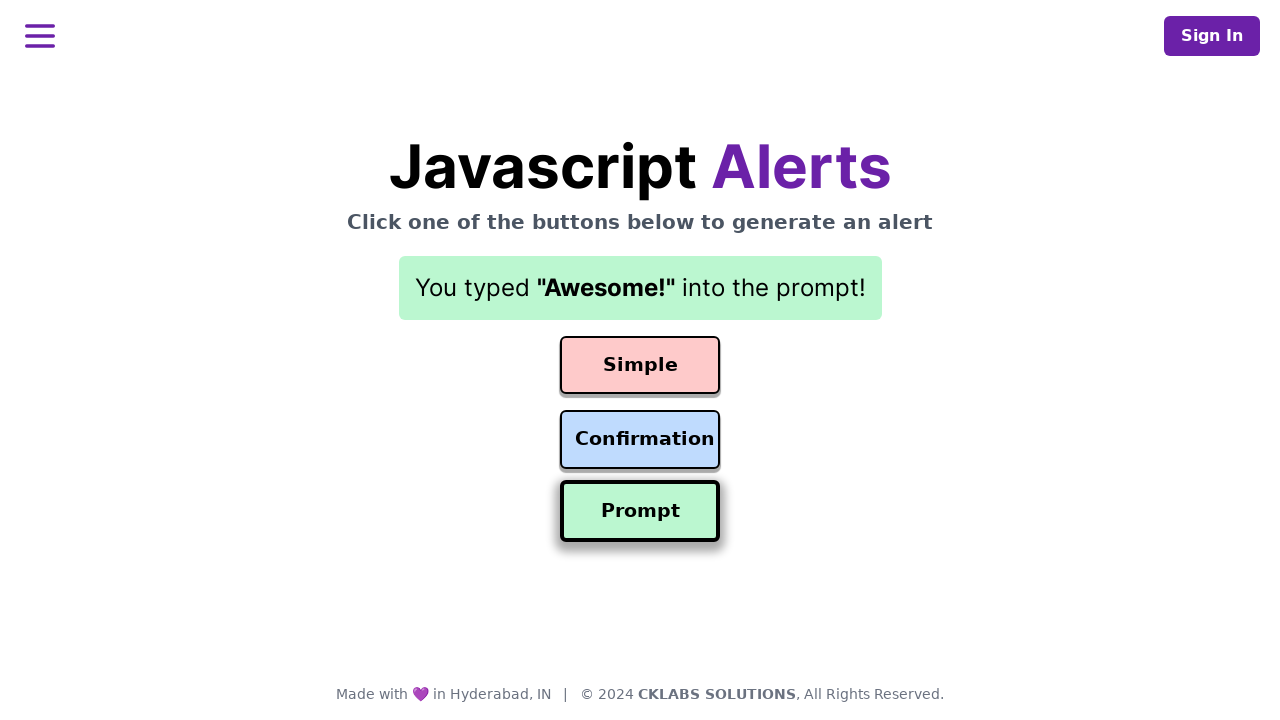

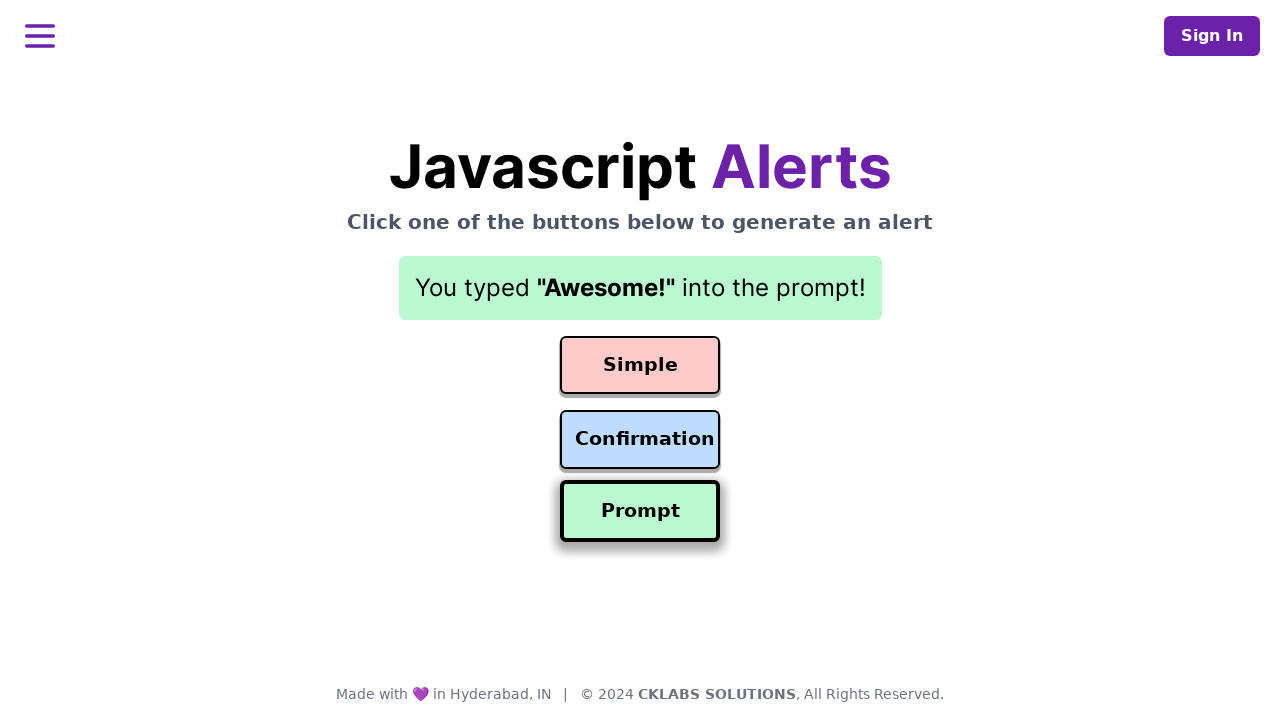